Tests JavaScript alert dialog by clicking a button to trigger an alert, verifying the alert text, and accepting it using an alternative wait approach.

Starting URL: https://bonigarcia.dev/selenium-webdriver-java/dialog-boxes.html

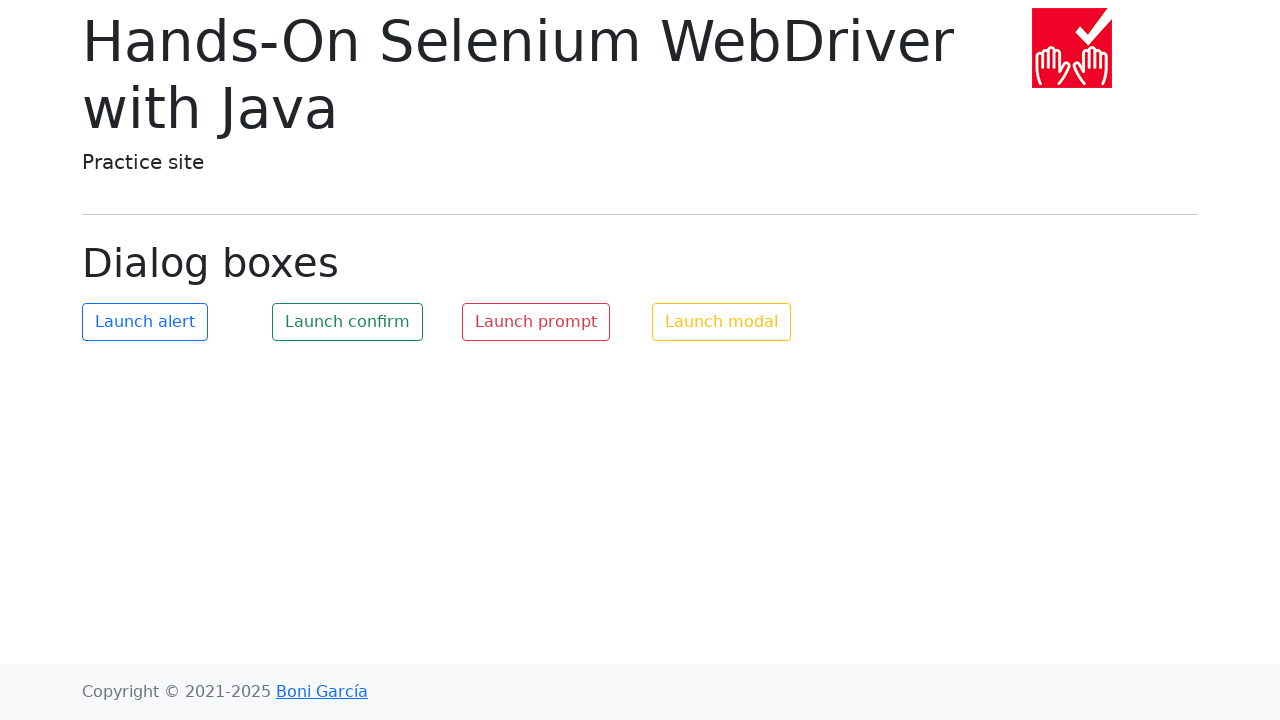

Set up dialog event handler
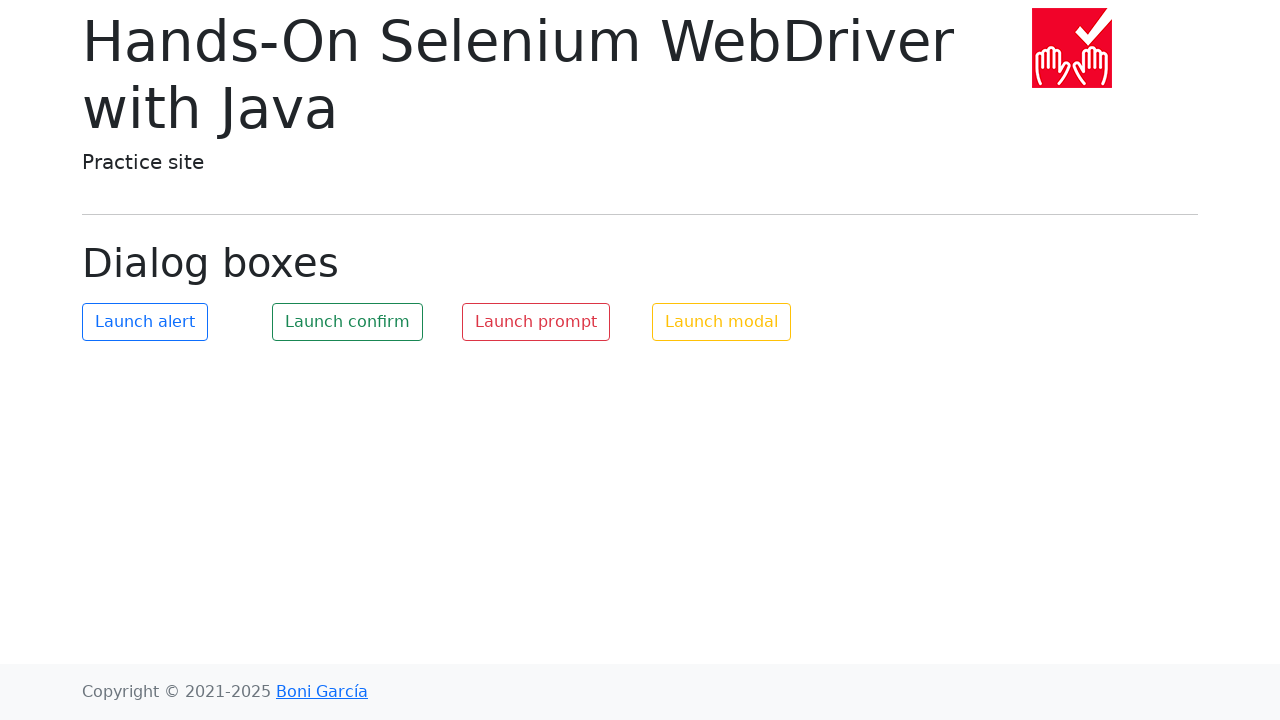

Clicked button to trigger JavaScript alert dialog at (145, 322) on #my-alert
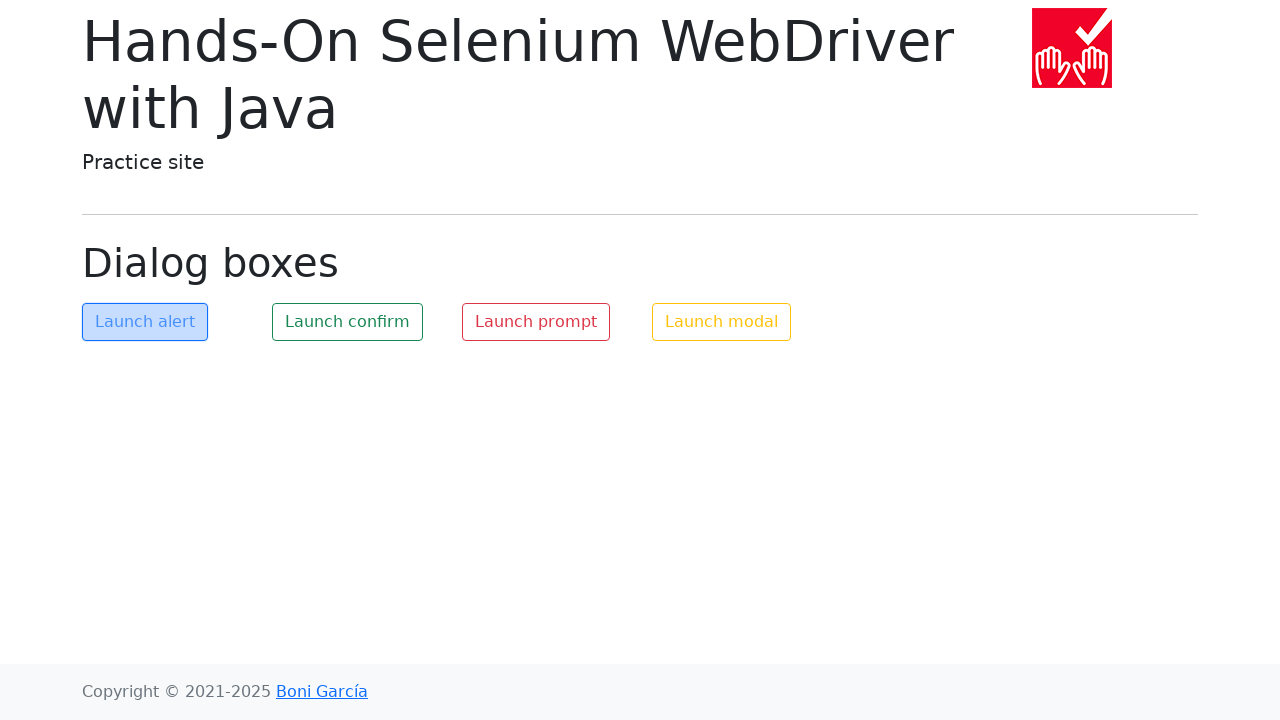

Waited 500ms to ensure alert dialog was processed
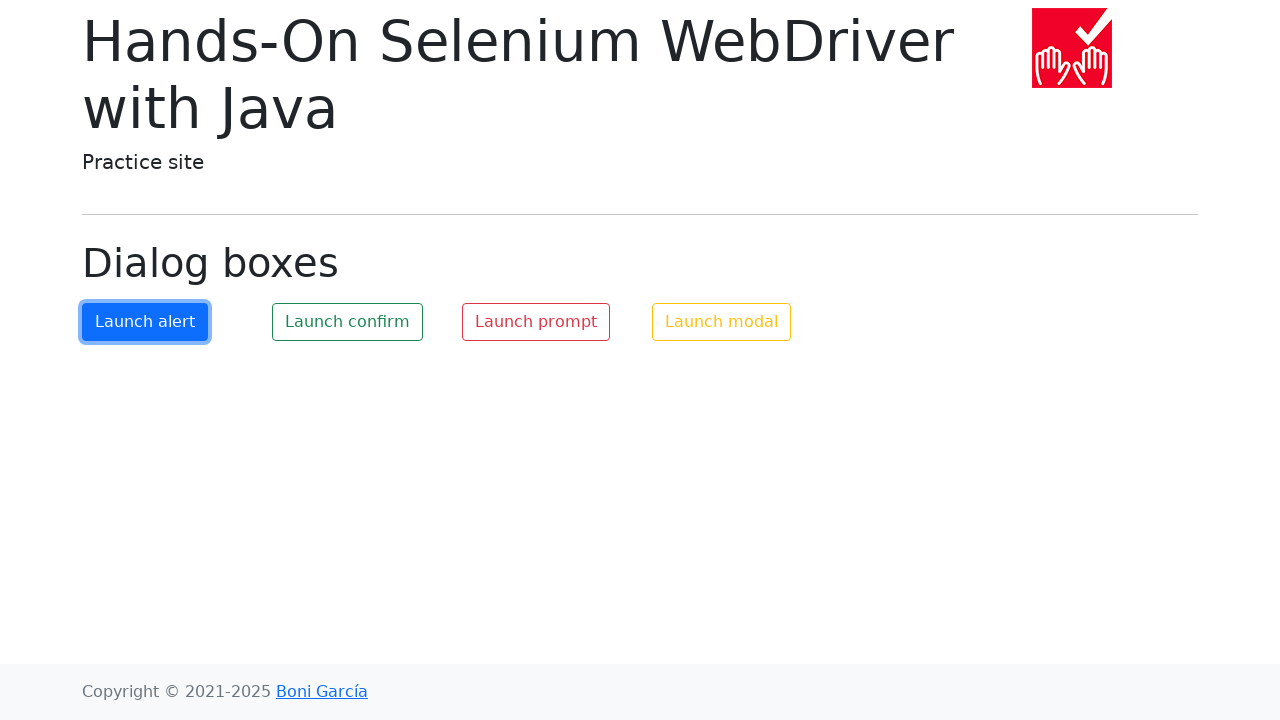

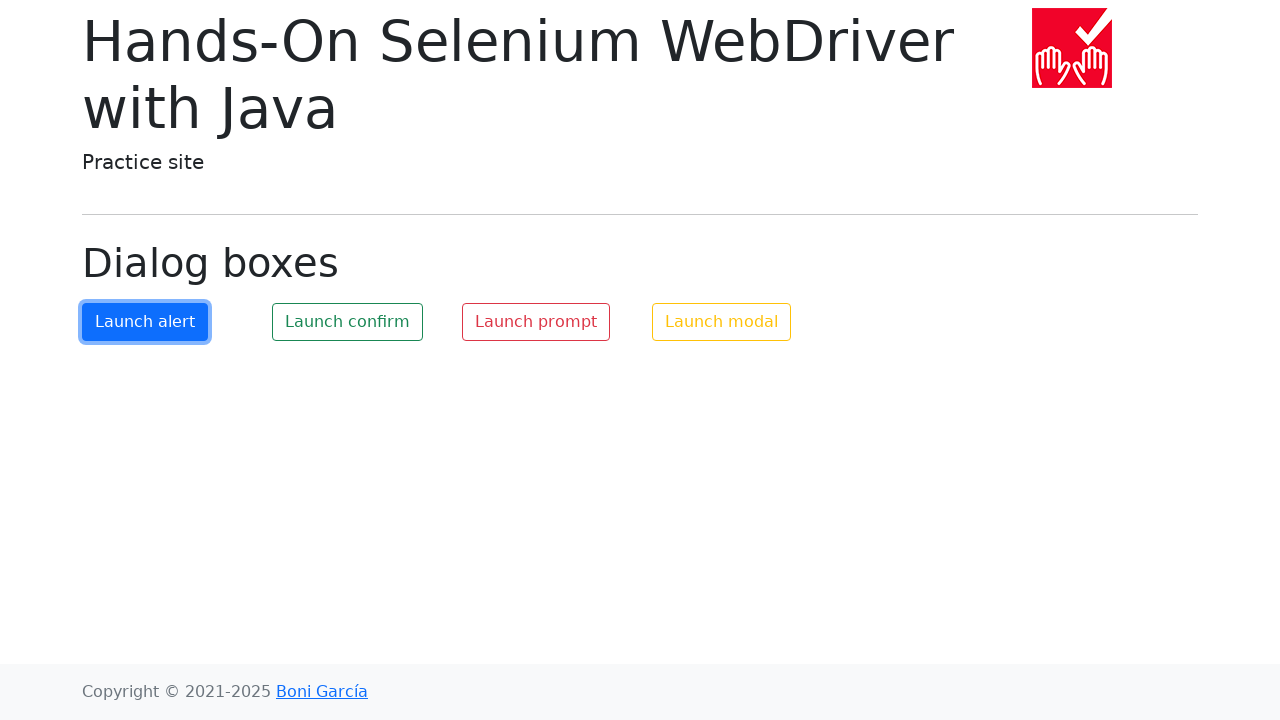